Tests search functionality on OpenCart demo site by typing a search term character by character with pauses between each keystroke

Starting URL: https://naveenautomationlabs.com/opencart/

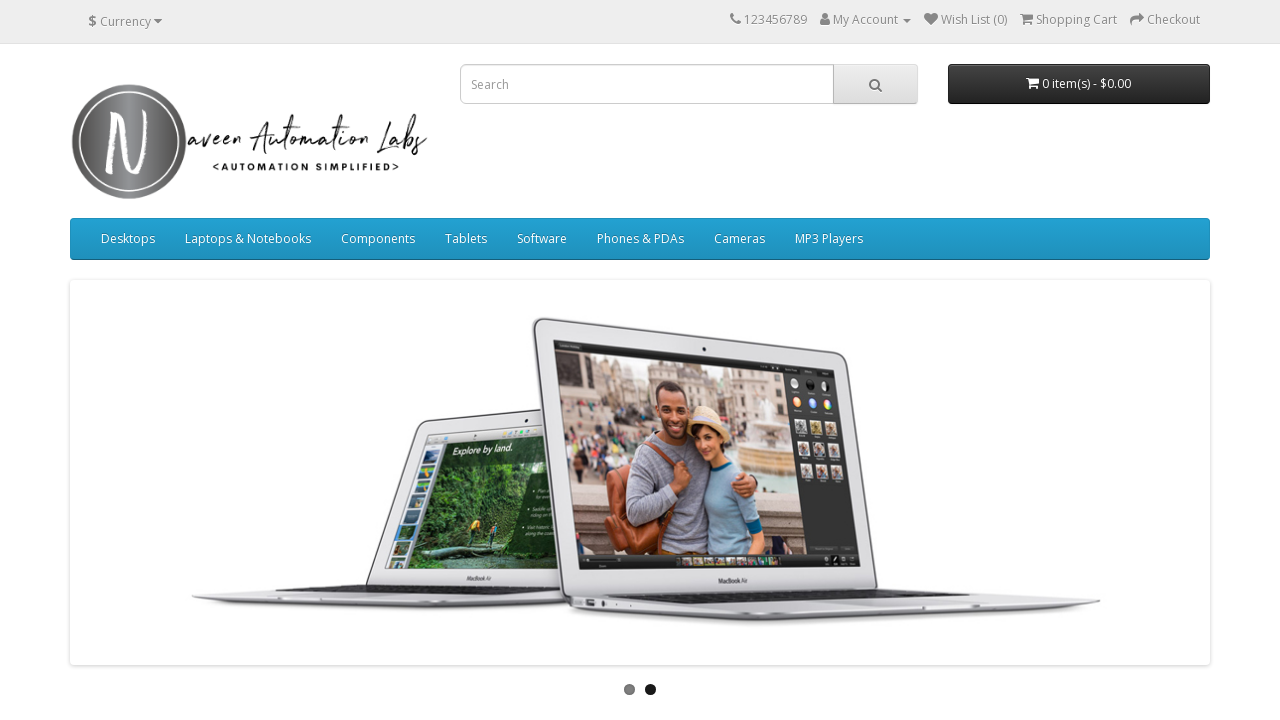

Typed character 'n' into search field with 100ms delay on input[name='search']
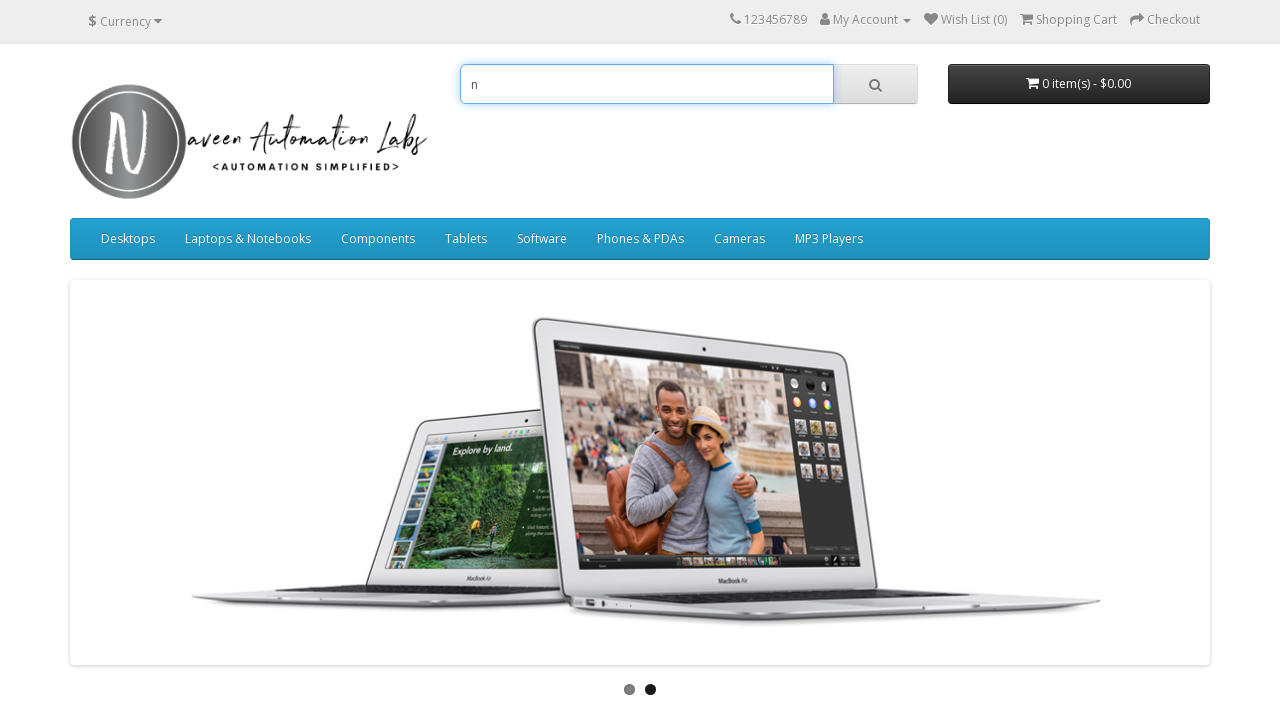

Paused for 1000ms after typing 'n'
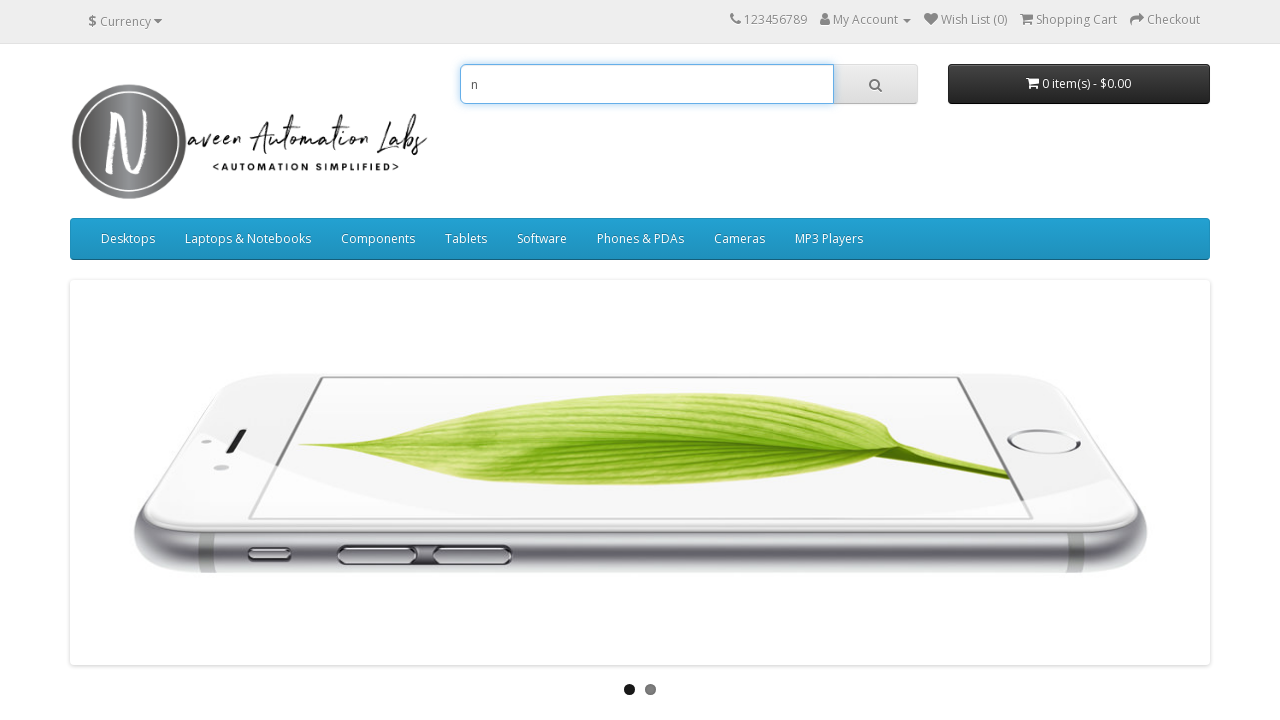

Typed character 'i' into search field with 100ms delay on input[name='search']
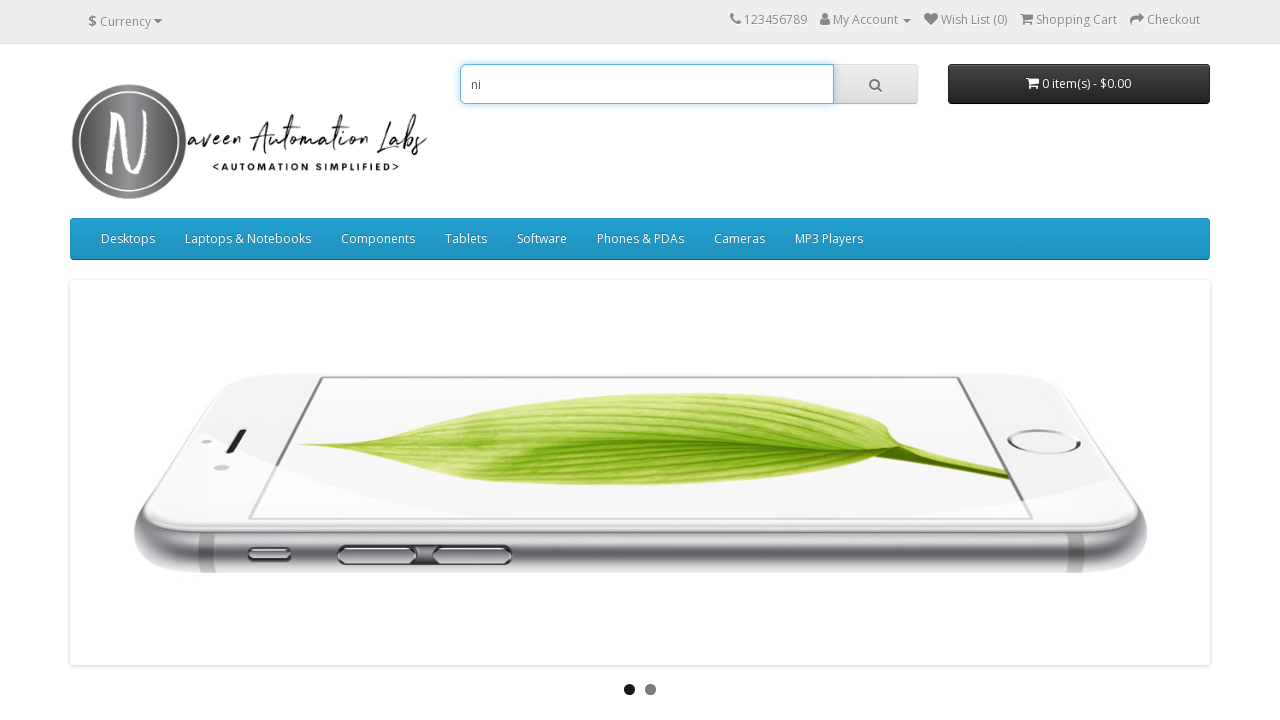

Paused for 1000ms after typing 'i'
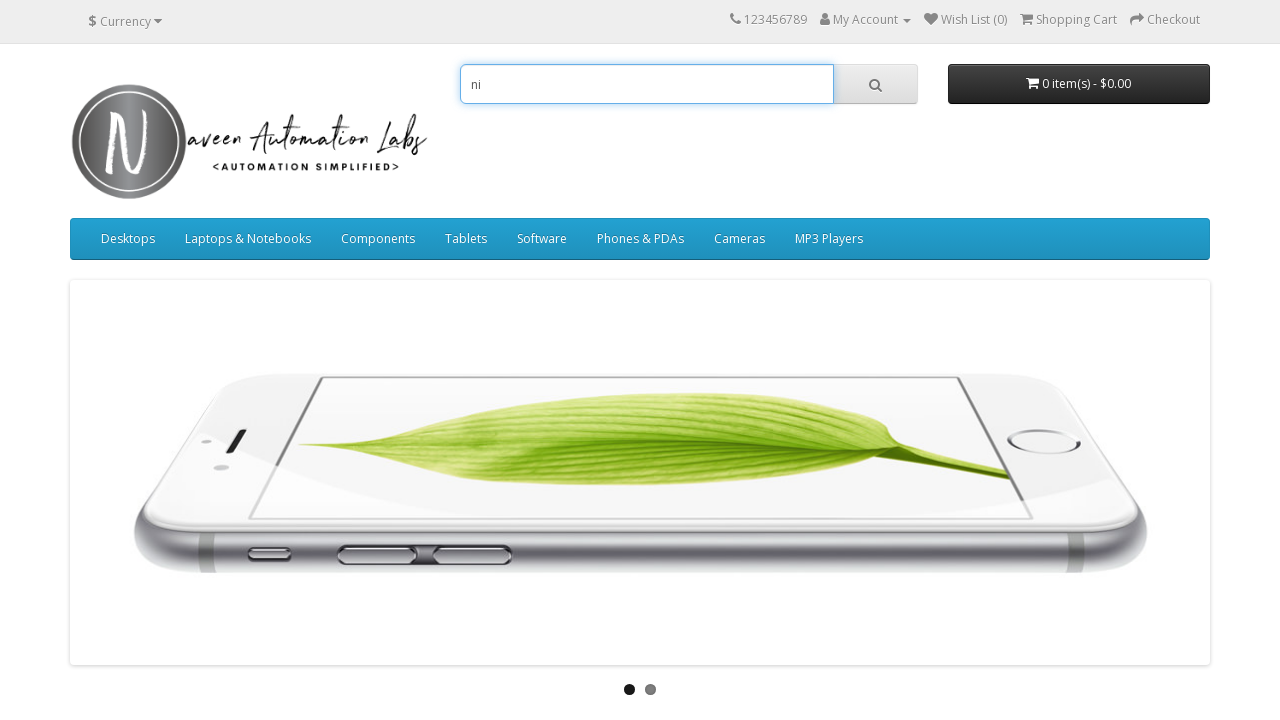

Typed character 'k' into search field with 100ms delay on input[name='search']
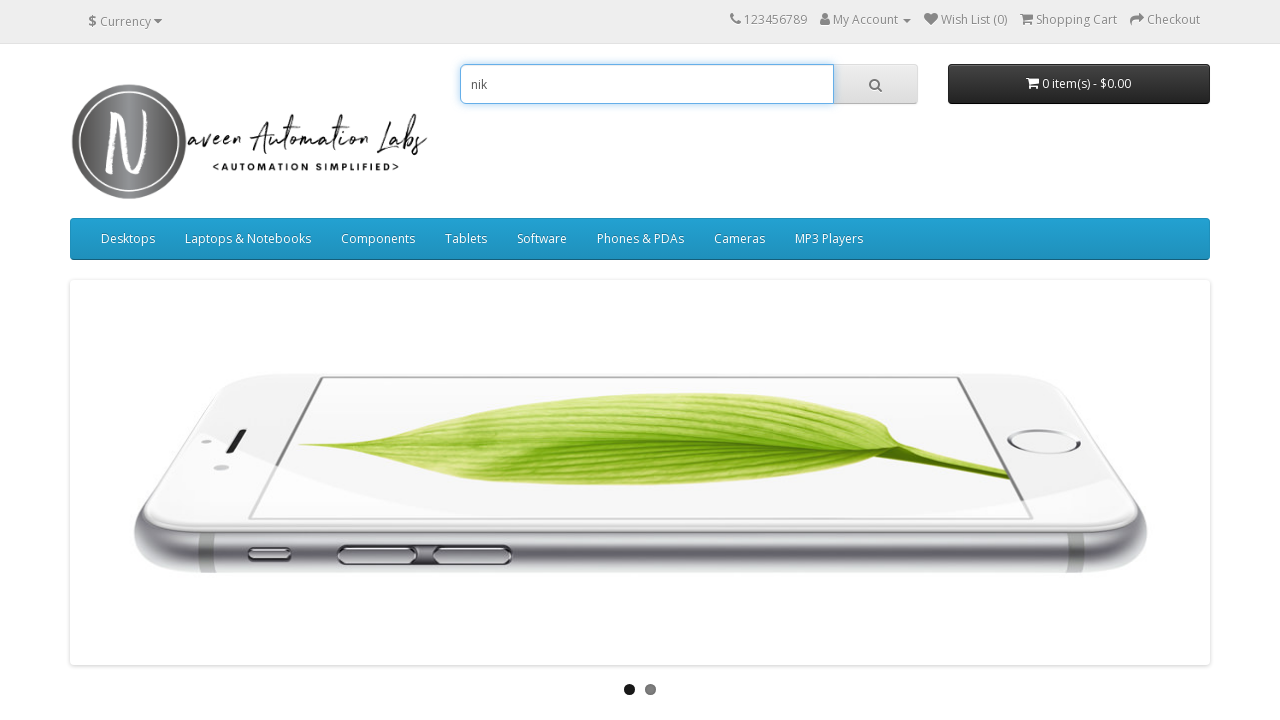

Paused for 1000ms after typing 'k'
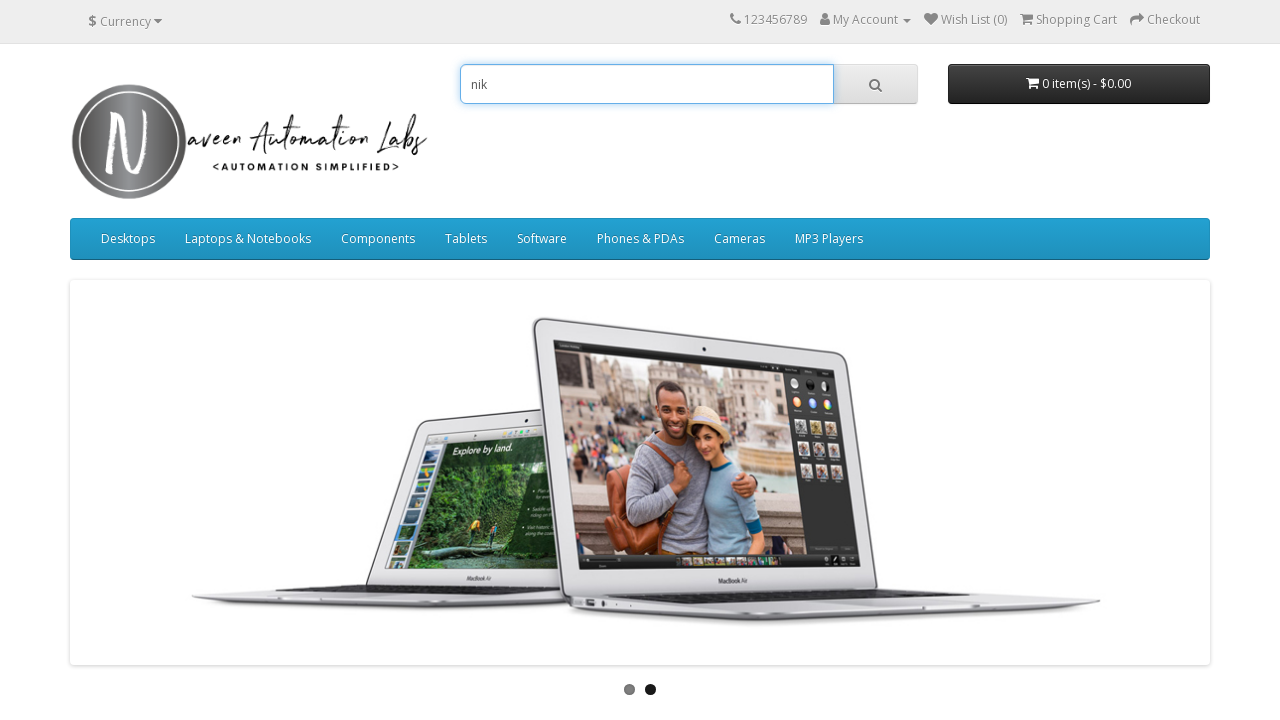

Typed character 'o' into search field with 100ms delay on input[name='search']
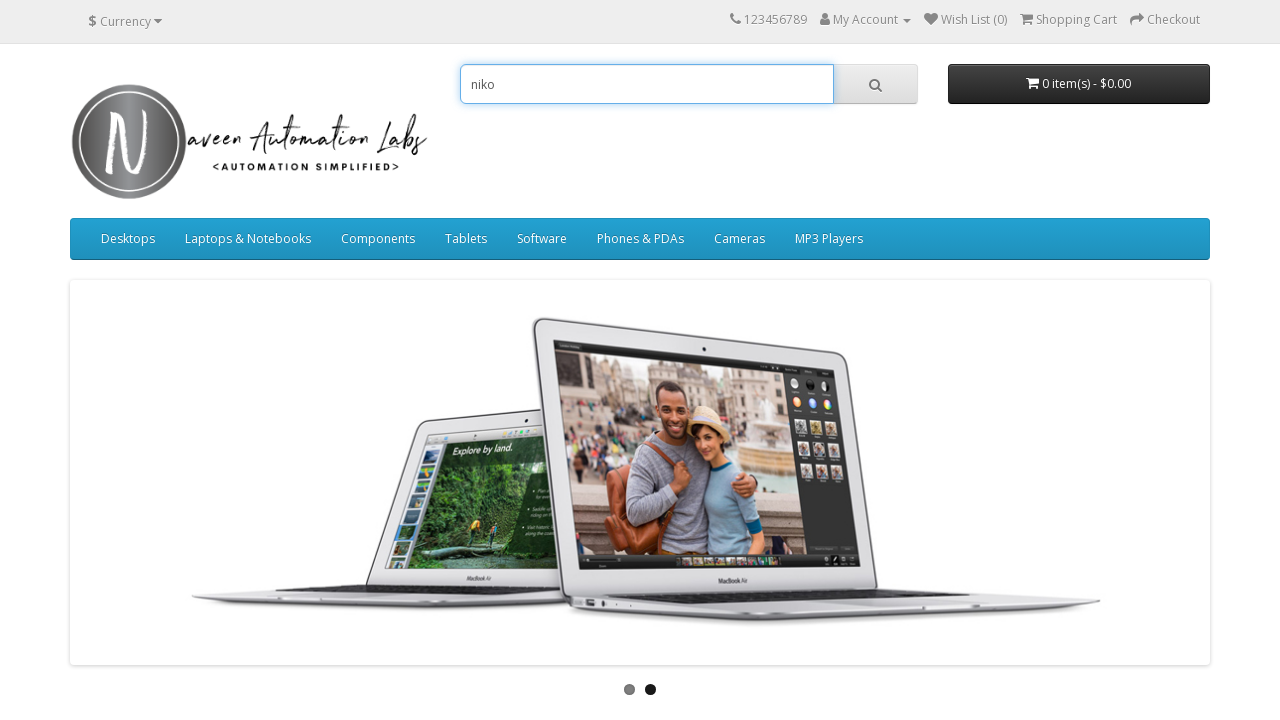

Paused for 1000ms after typing 'o'
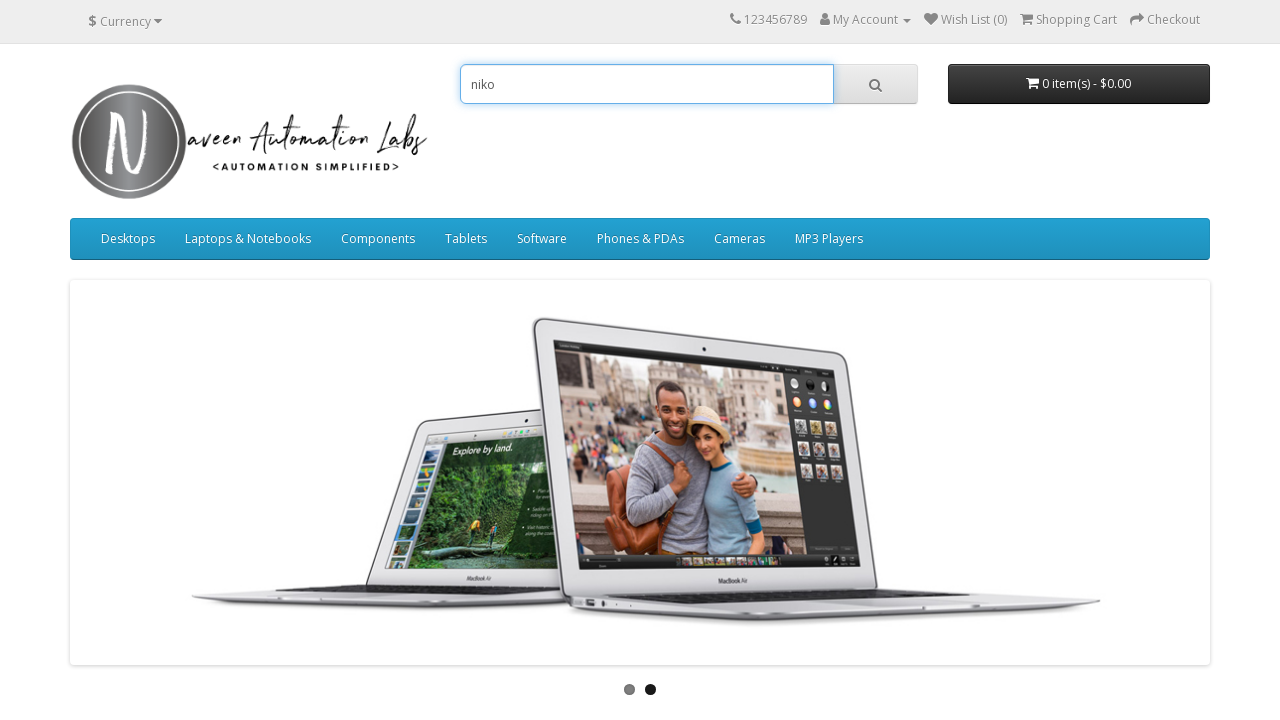

Typed character 'n' into search field with 100ms delay on input[name='search']
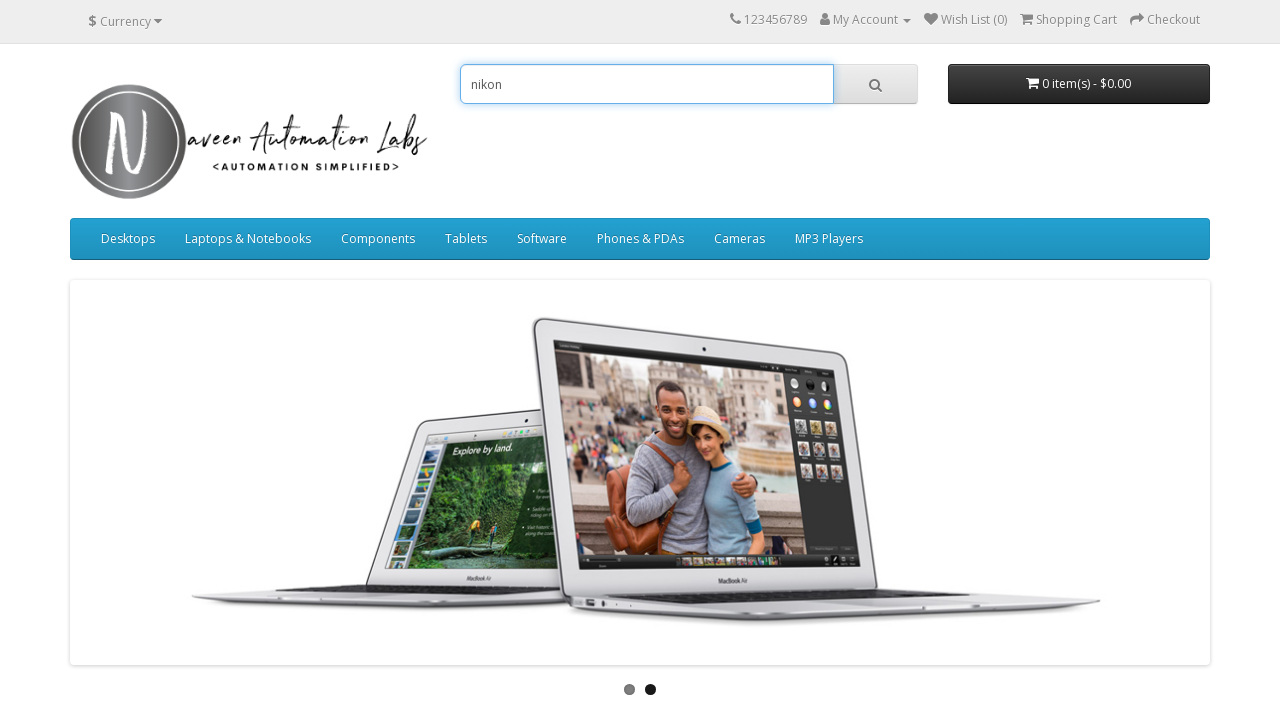

Paused for 1000ms after typing 'n'
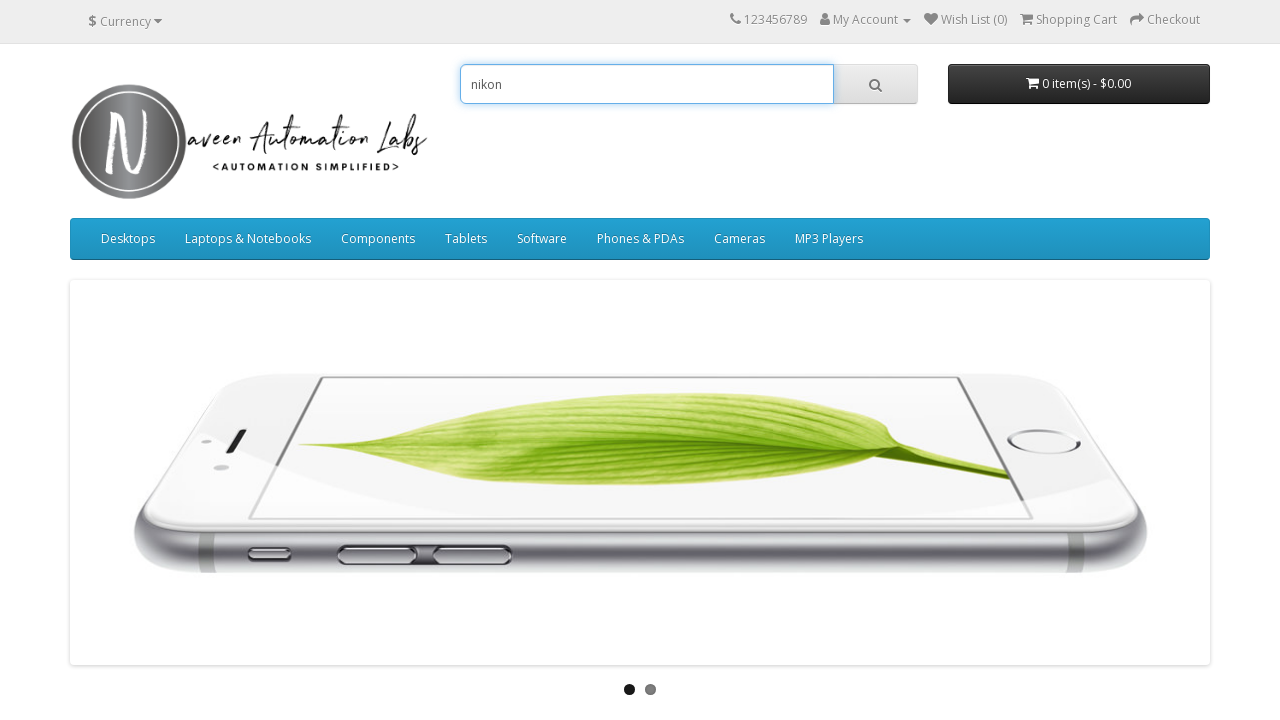

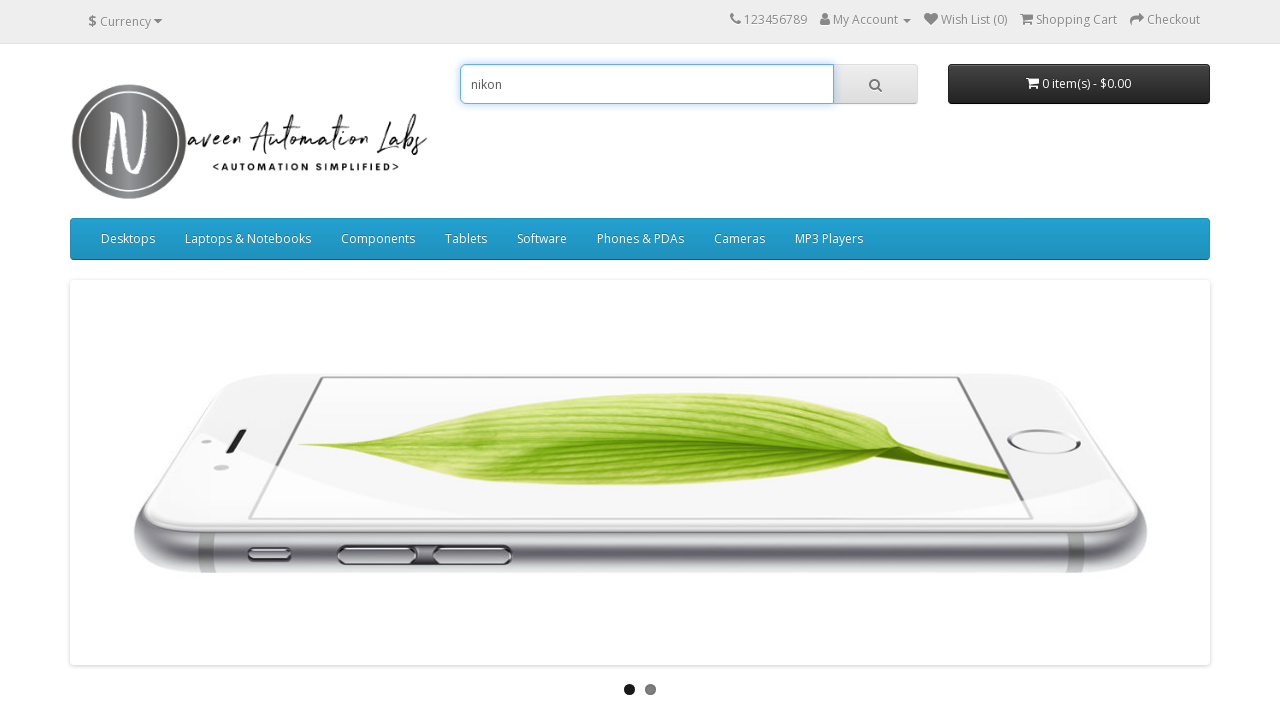